Tests alert popup handling by scrolling to an alert button, clicking it to trigger a JavaScript alert, and then accepting/dismissing the alert dialog.

Starting URL: http://omayo.blogspot.com/

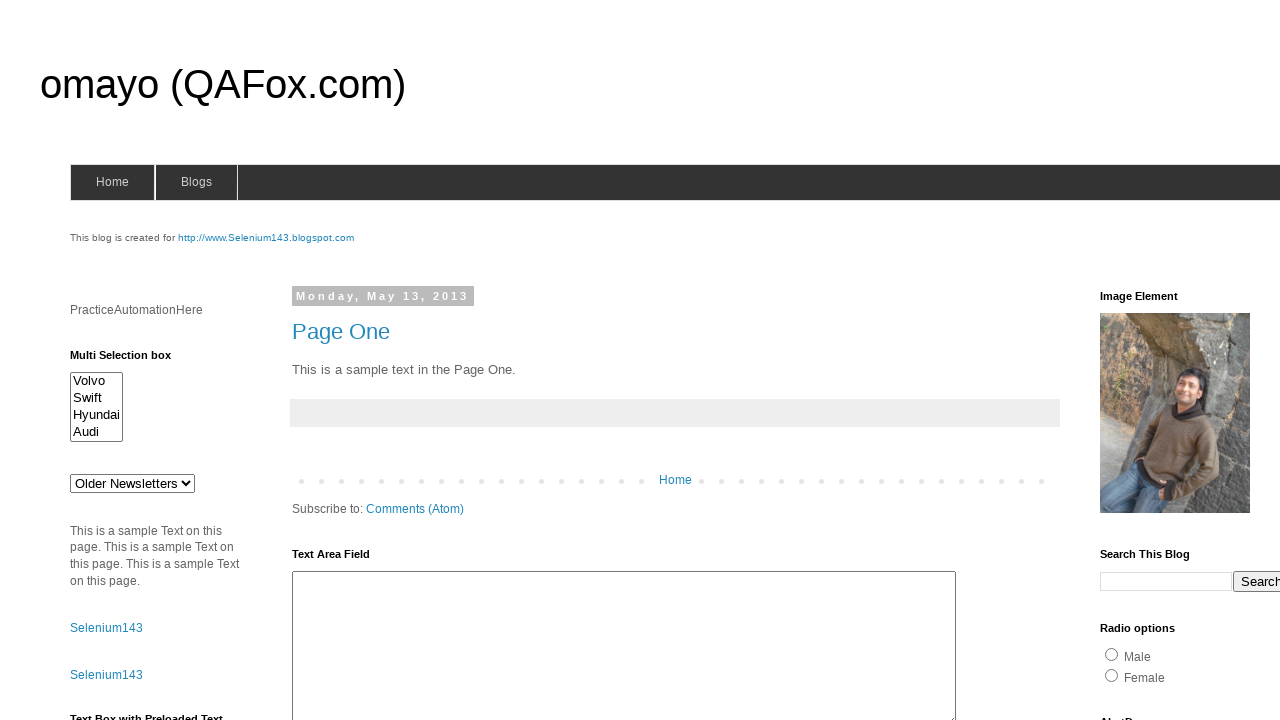

Scrolled down the page by 500 pixels
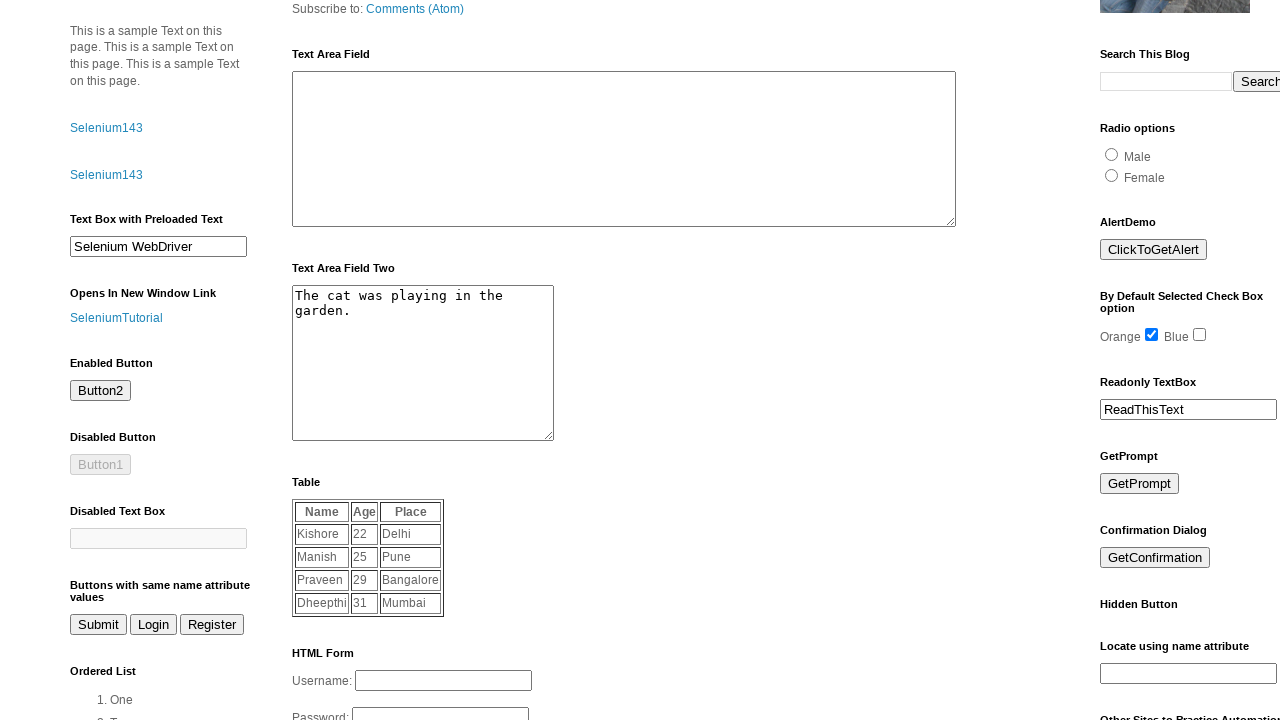

Clicked alert button to trigger JavaScript alert popup at (1154, 250) on #alert1
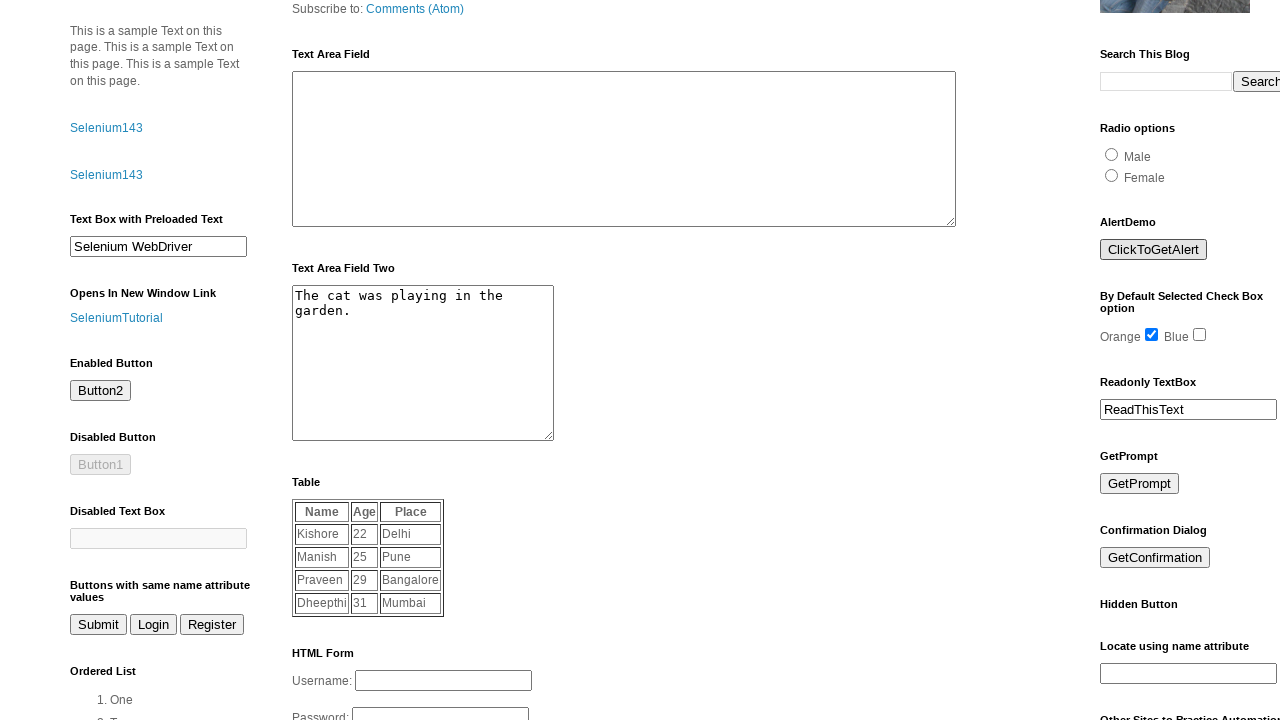

Set up dialog handler to accept alert
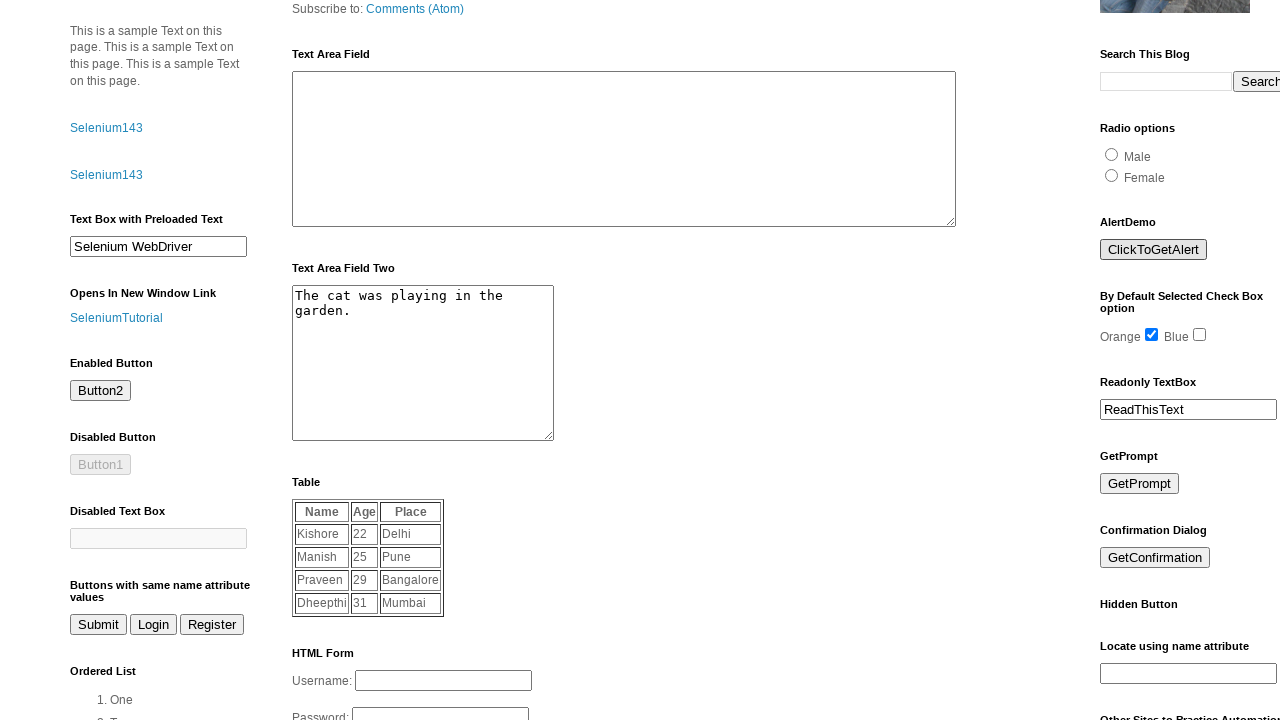

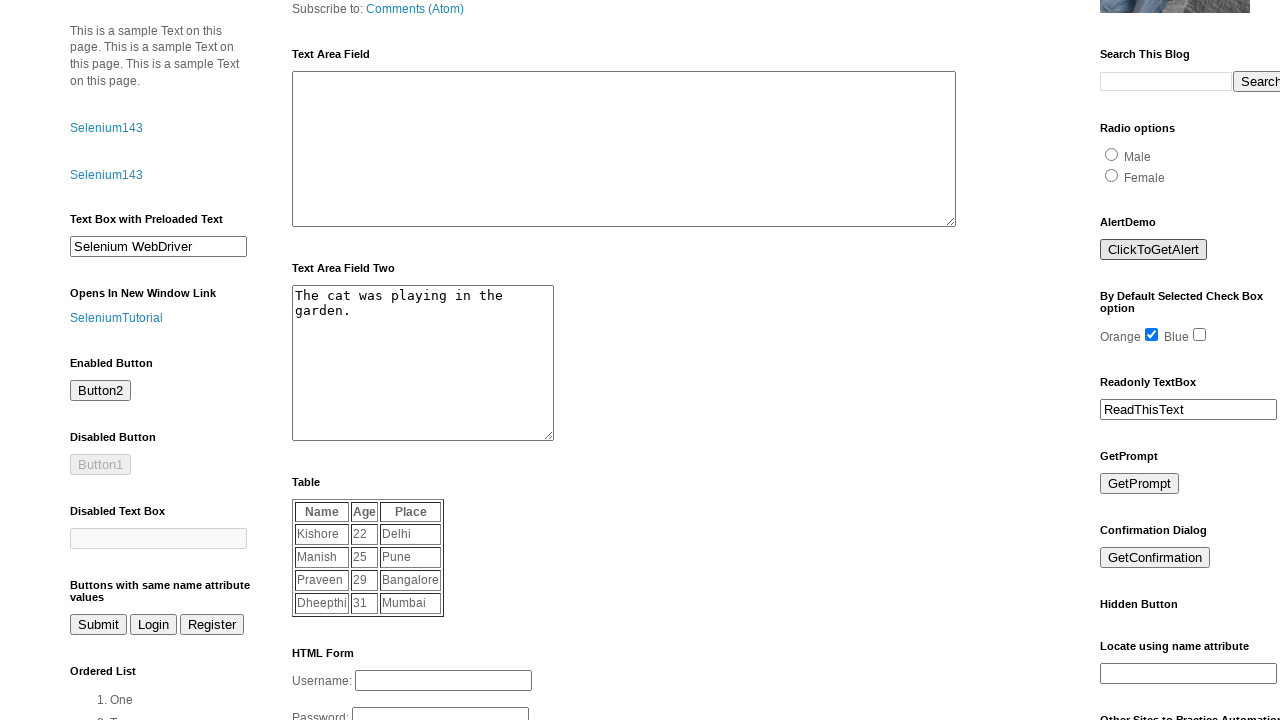